Navigates to Rahul Shetty Academy website and verifies the page loads by checking the title and URL

Starting URL: https://www.rahulshettyacademy.com/

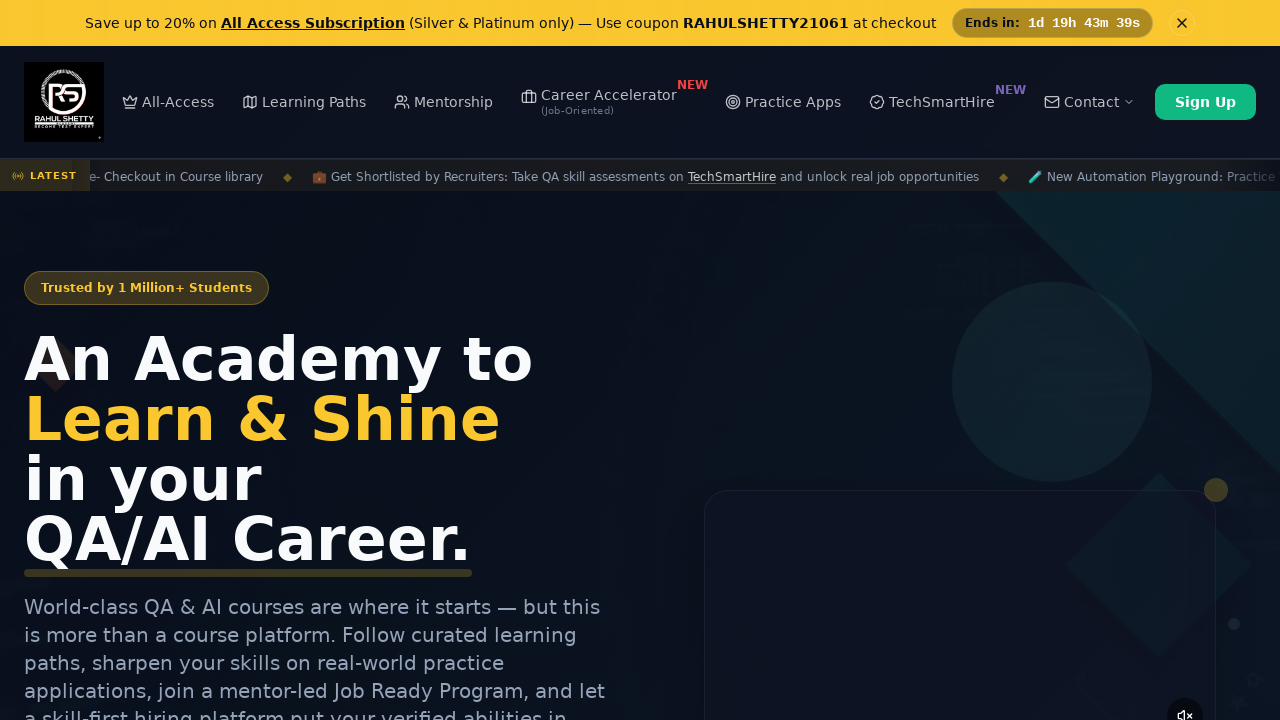

Waited for page to reach domcontentloaded state
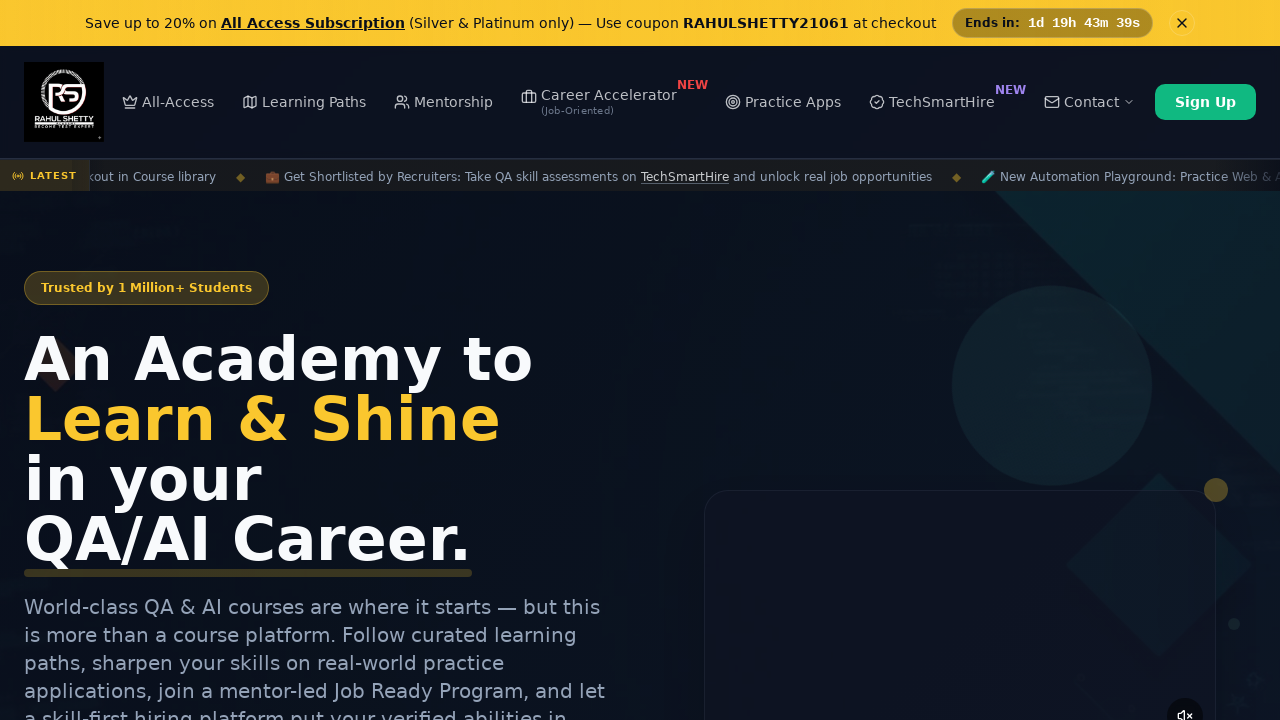

Retrieved page title: Rahul Shetty Academy | QA Automation, Playwright, AI Testing & Online Training
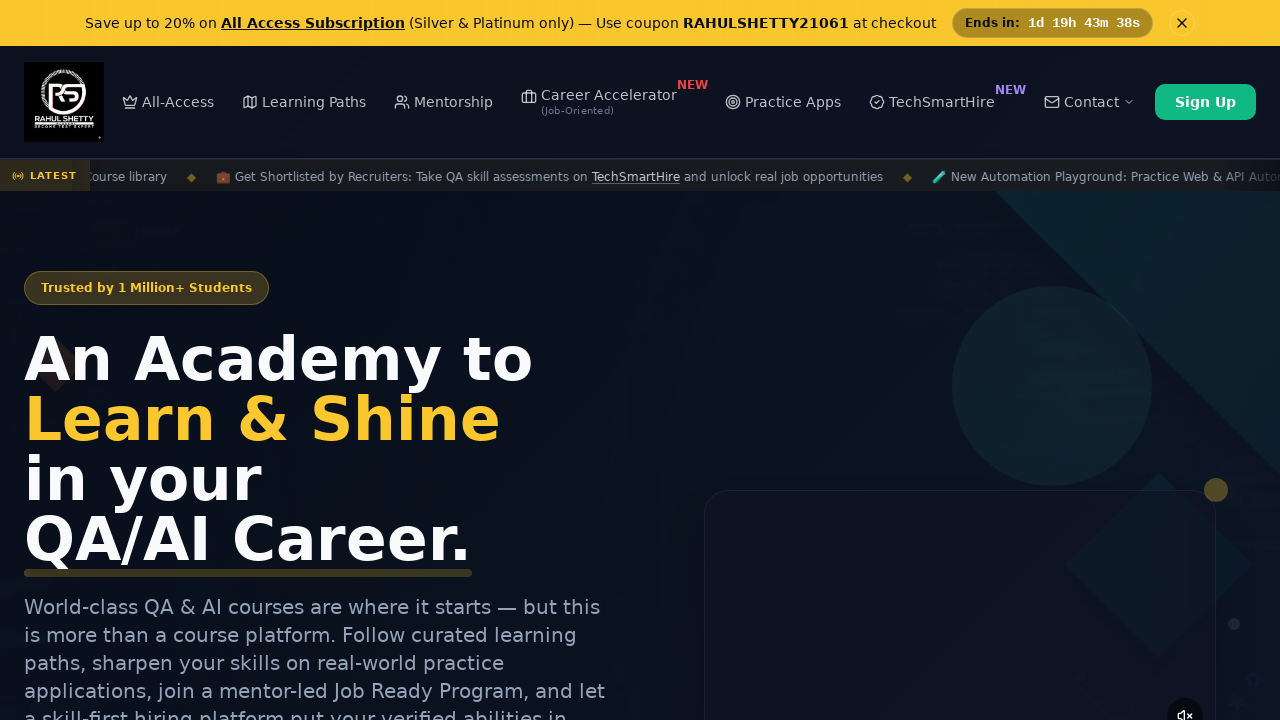

Retrieved current URL: https://rahulshettyacademy.com/
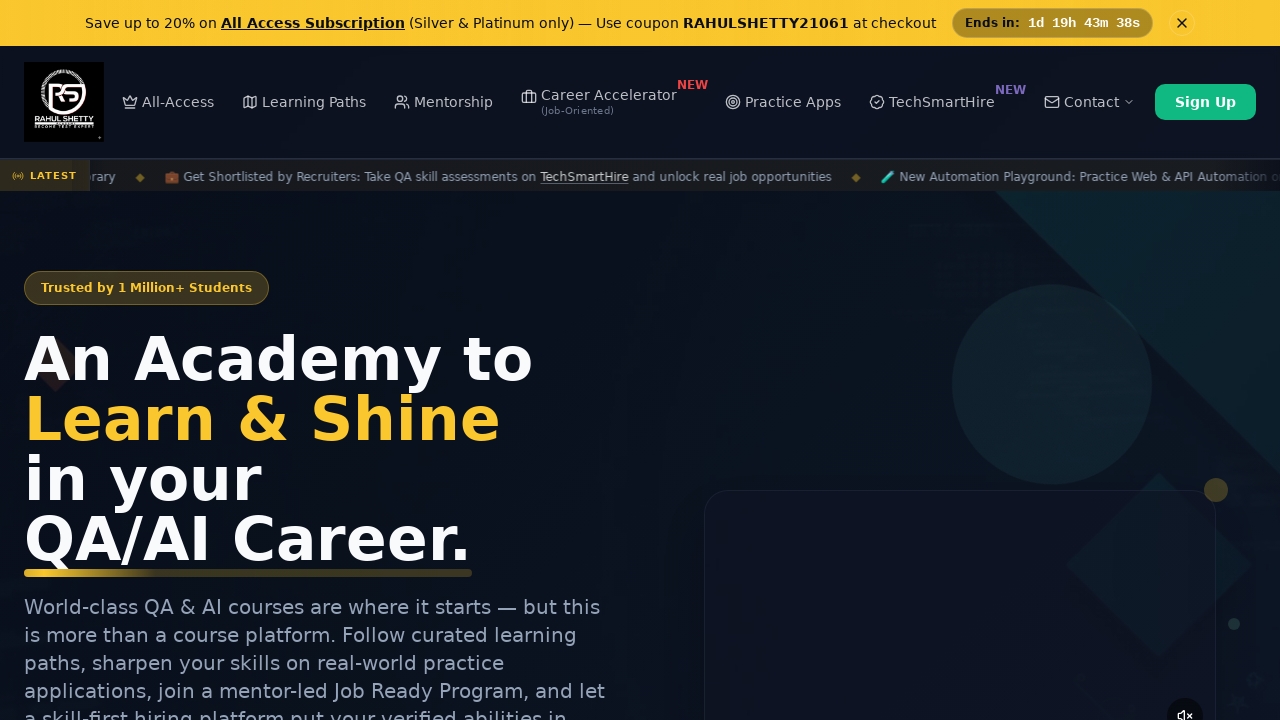

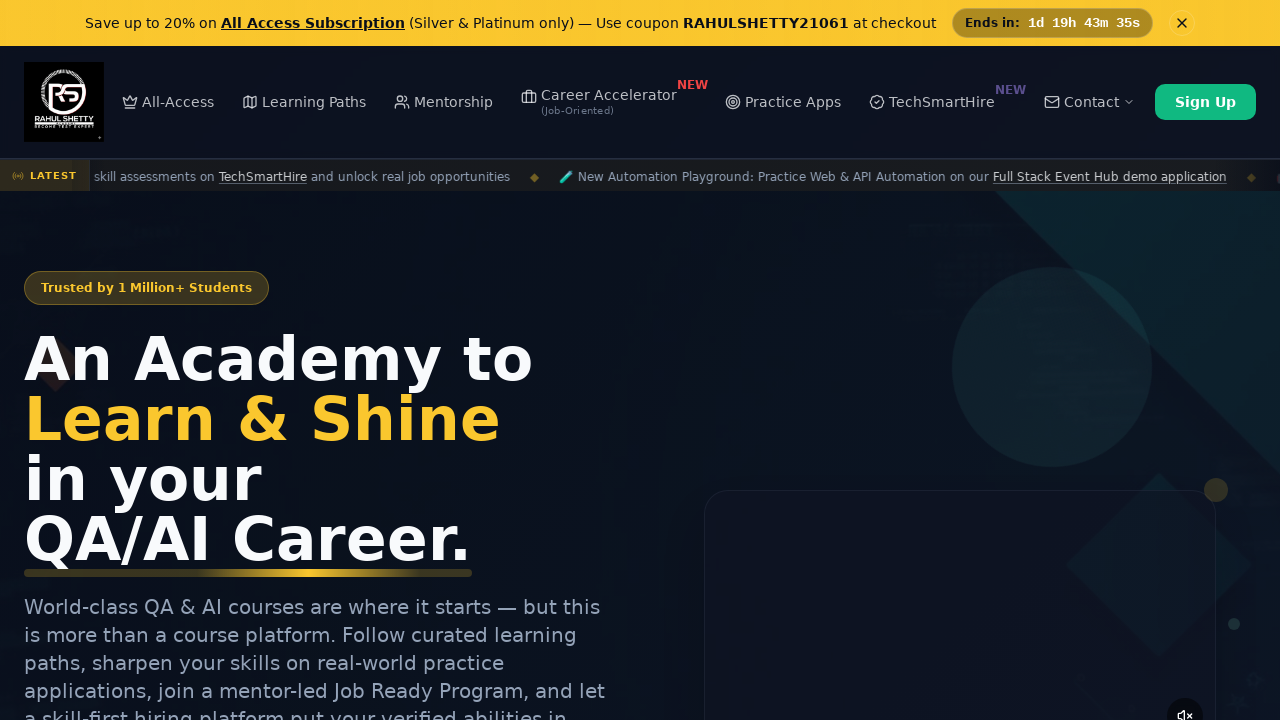